Tests opting out of A/B tests by adding an opt-out cookie before visiting the A/B test page, then navigating to the test page and verifying the test is disabled.

Starting URL: http://the-internet.herokuapp.com

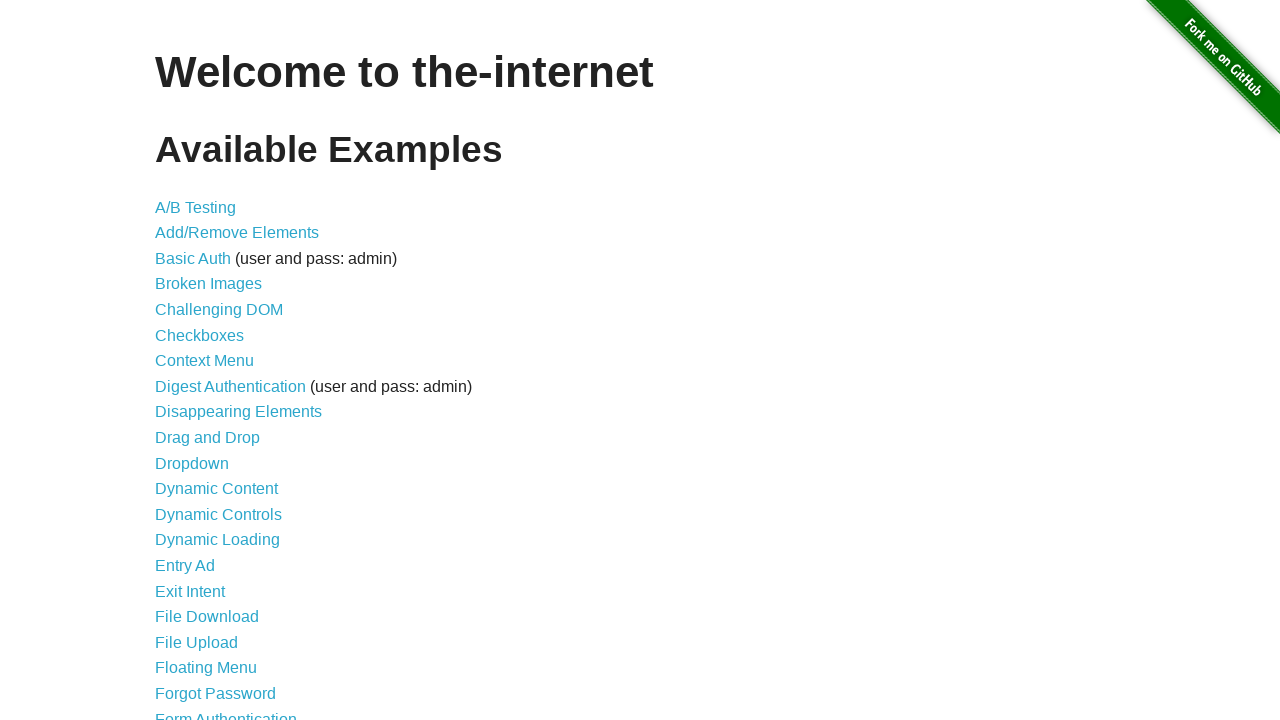

Added opt-out cookie 'optimizelyOptOut' to disable A/B testing
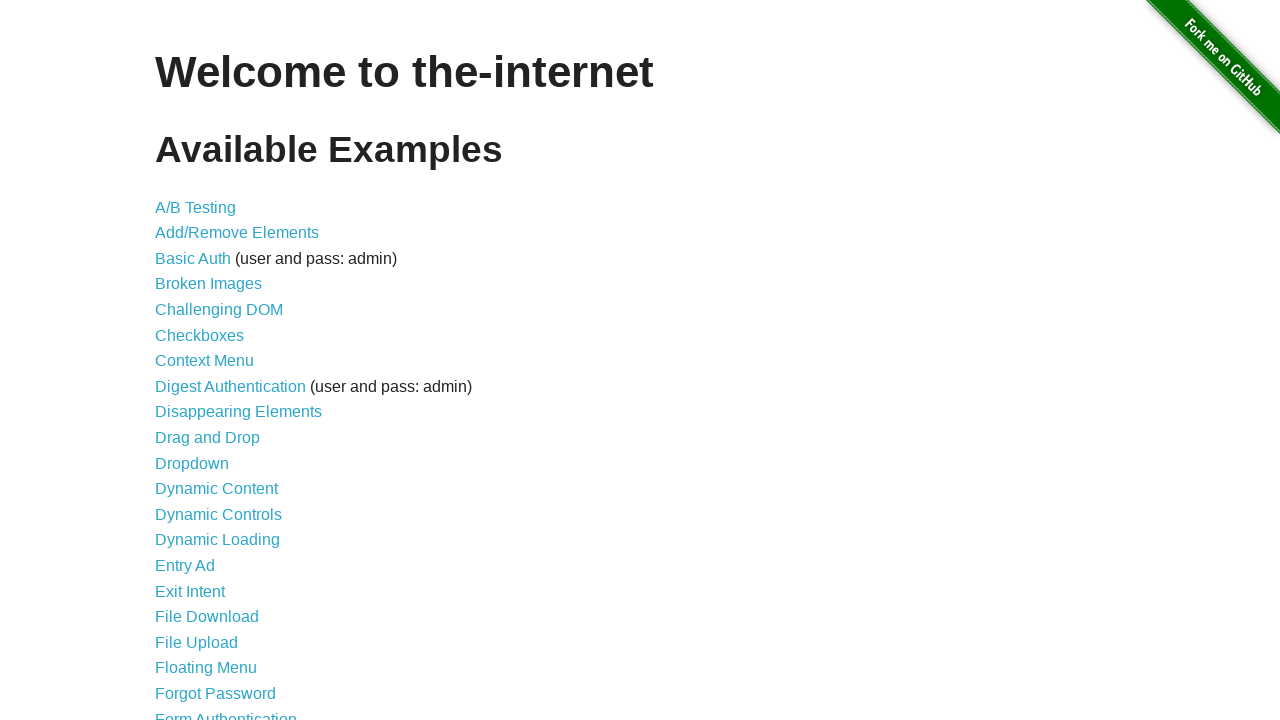

Navigated to A/B test page
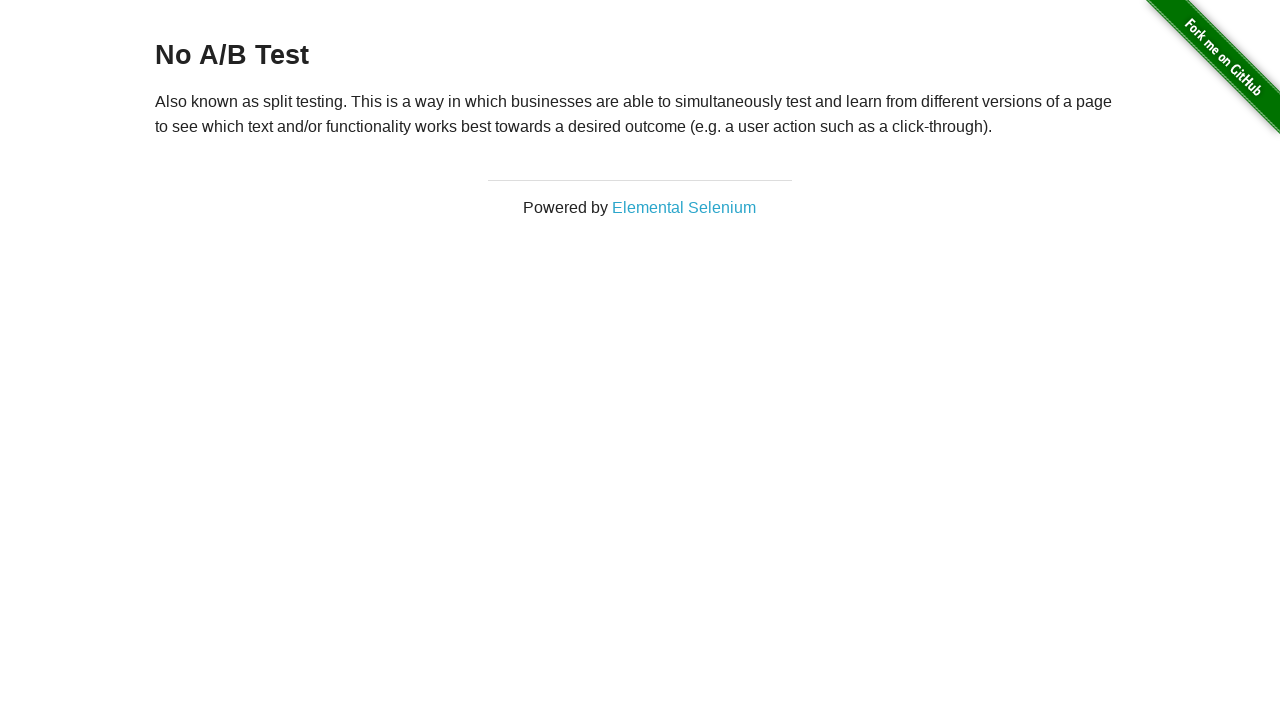

Retrieved heading text from page
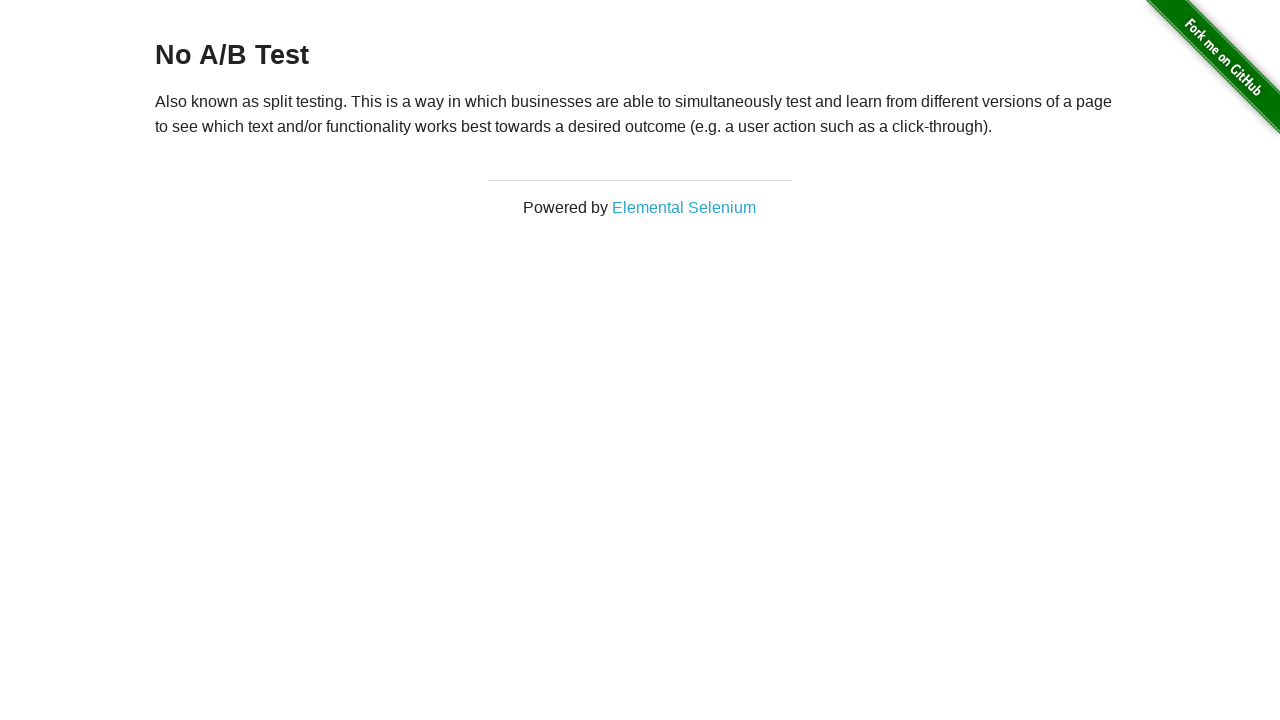

Verified that page heading displays 'No A/B Test', confirming opt-out cookie is working
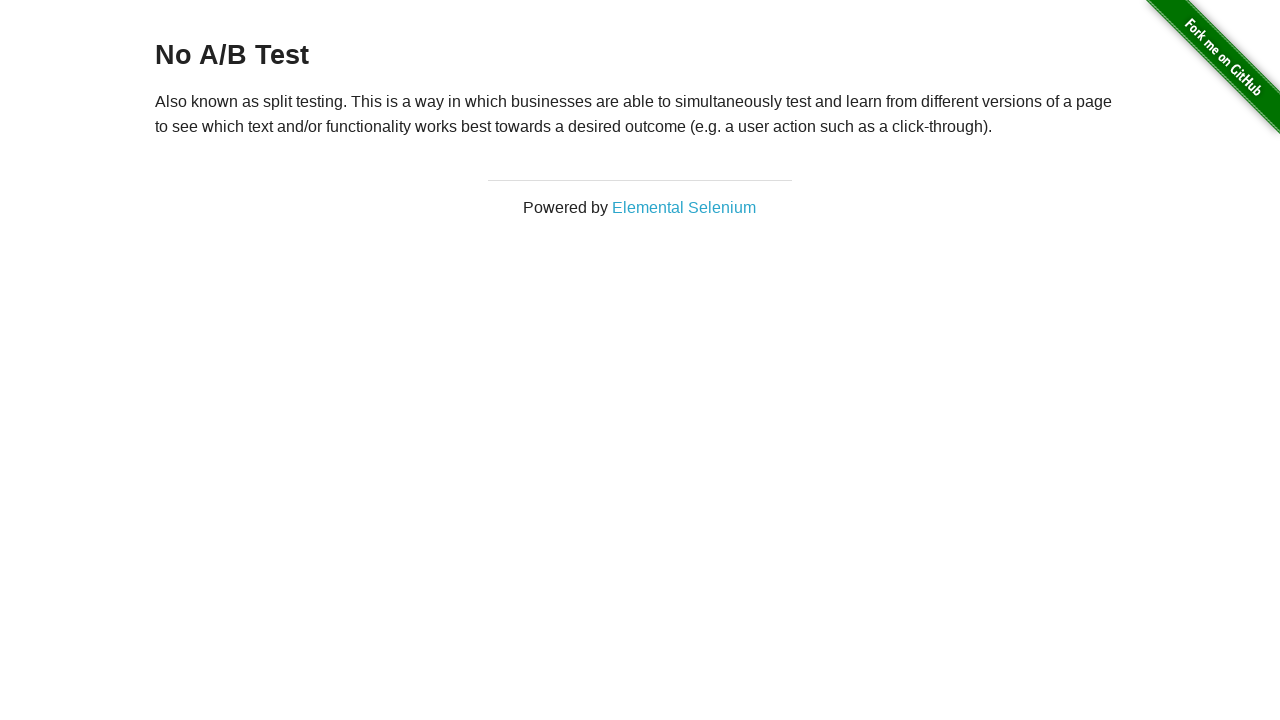

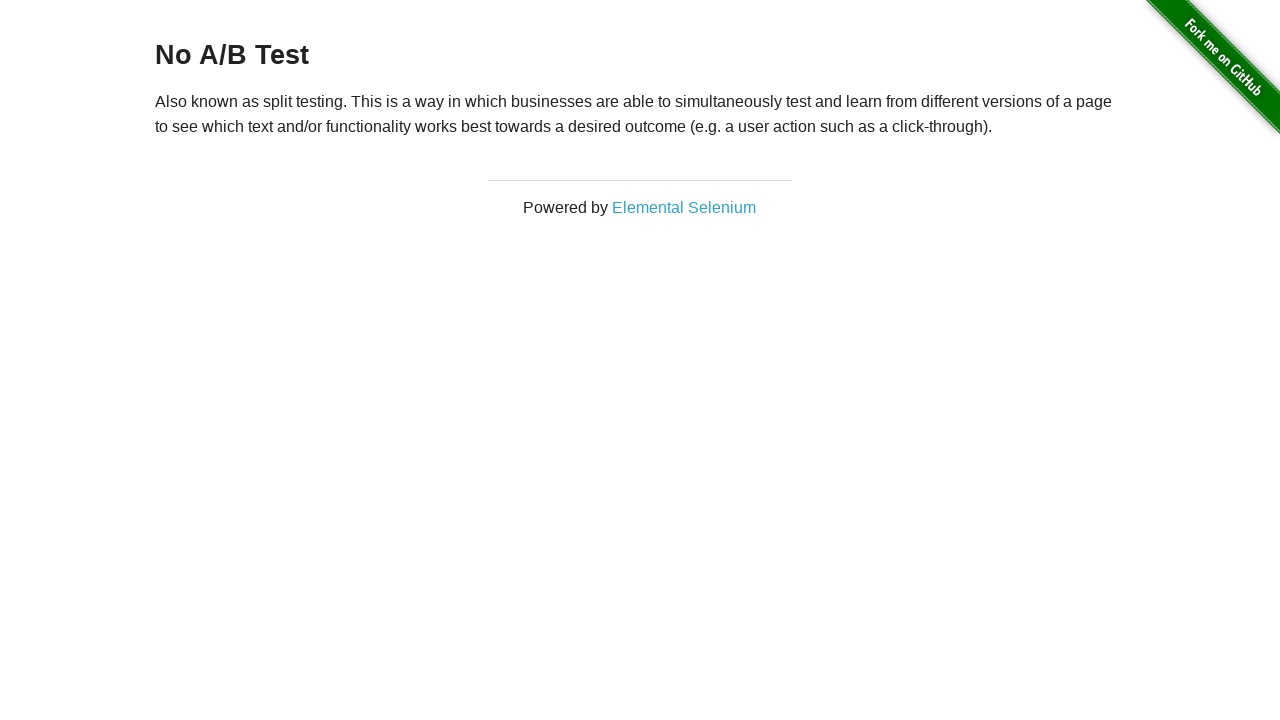